Fills multiple form fields on a CSS selector practice page to demonstrate various selector techniques

Starting URL: https://syntaxprojects.com/cssSelector.php

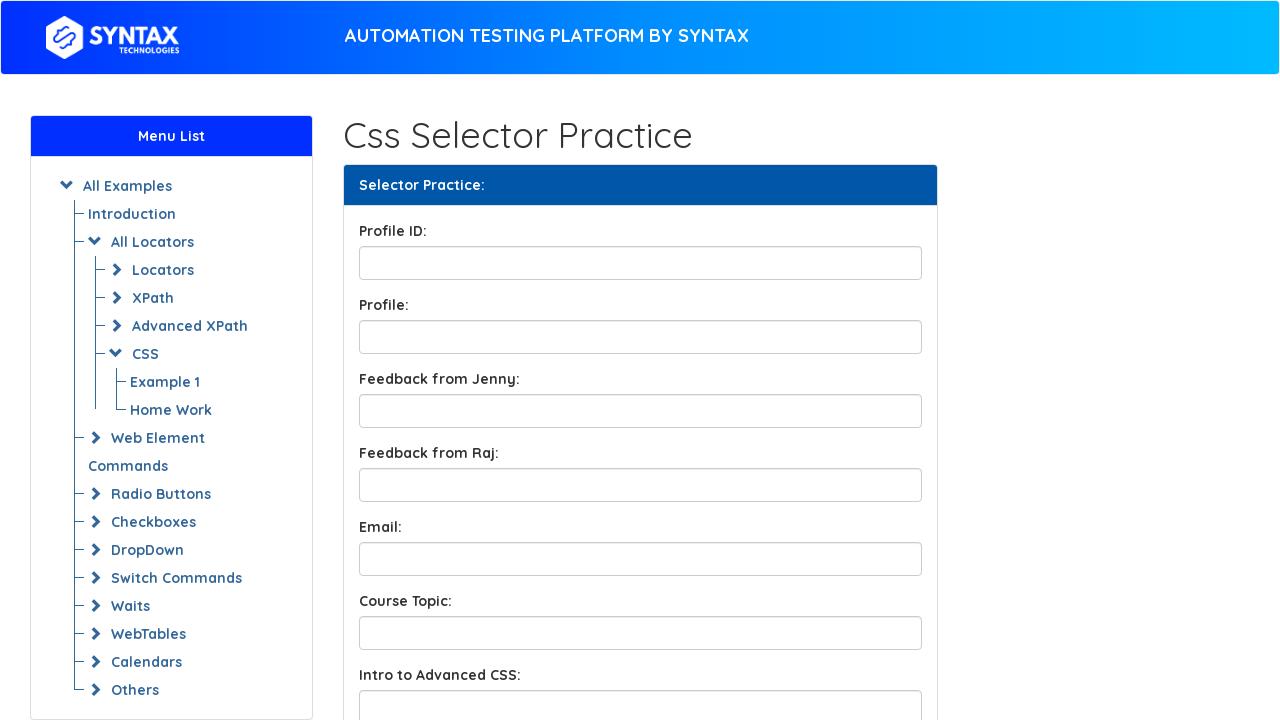

Filled profile ID field with 'Hideki888' on input#profileID
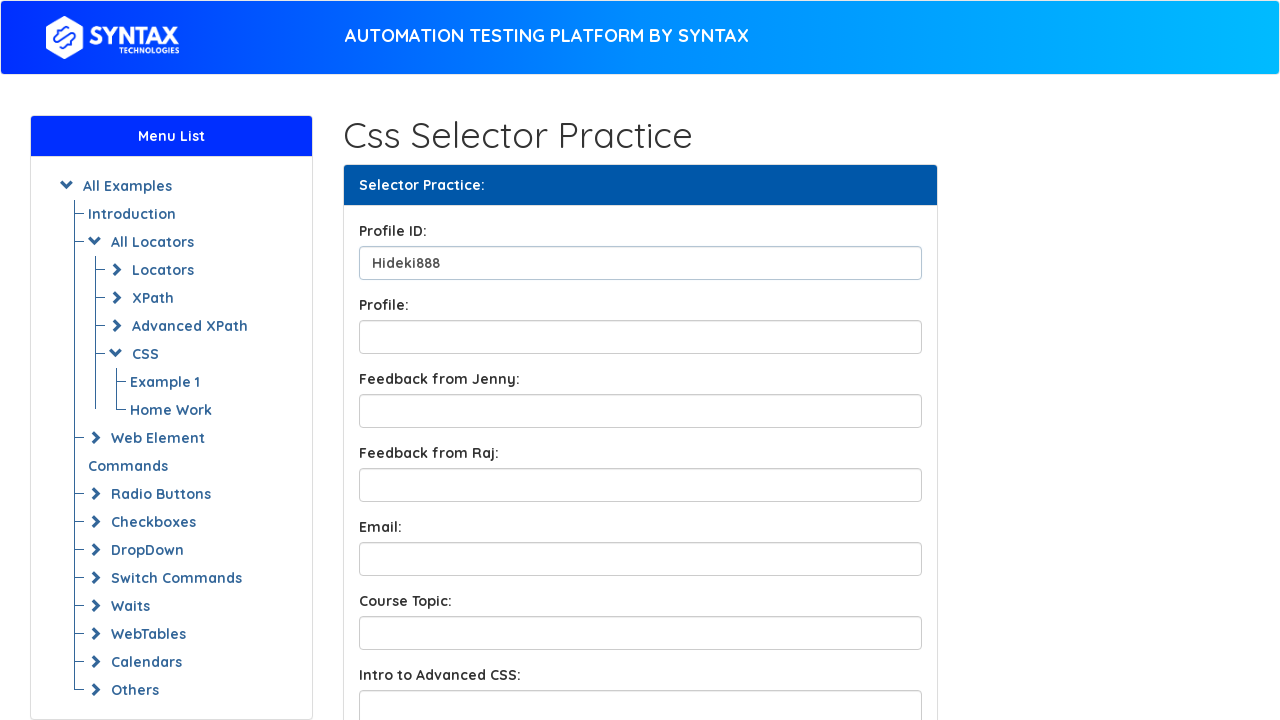

Filled profile box field with 'Hideki888' on input#profileBox
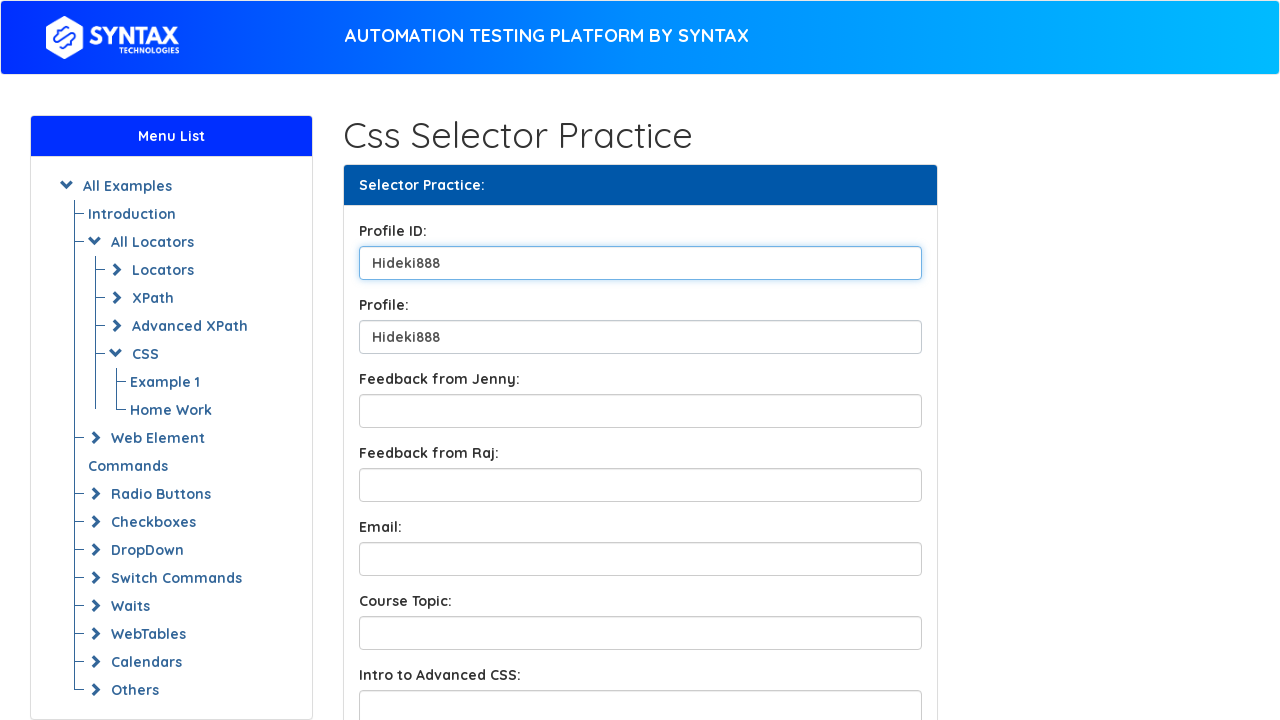

Filled feedback field (Jenny) with 'Hideki is the best' on input#feedback
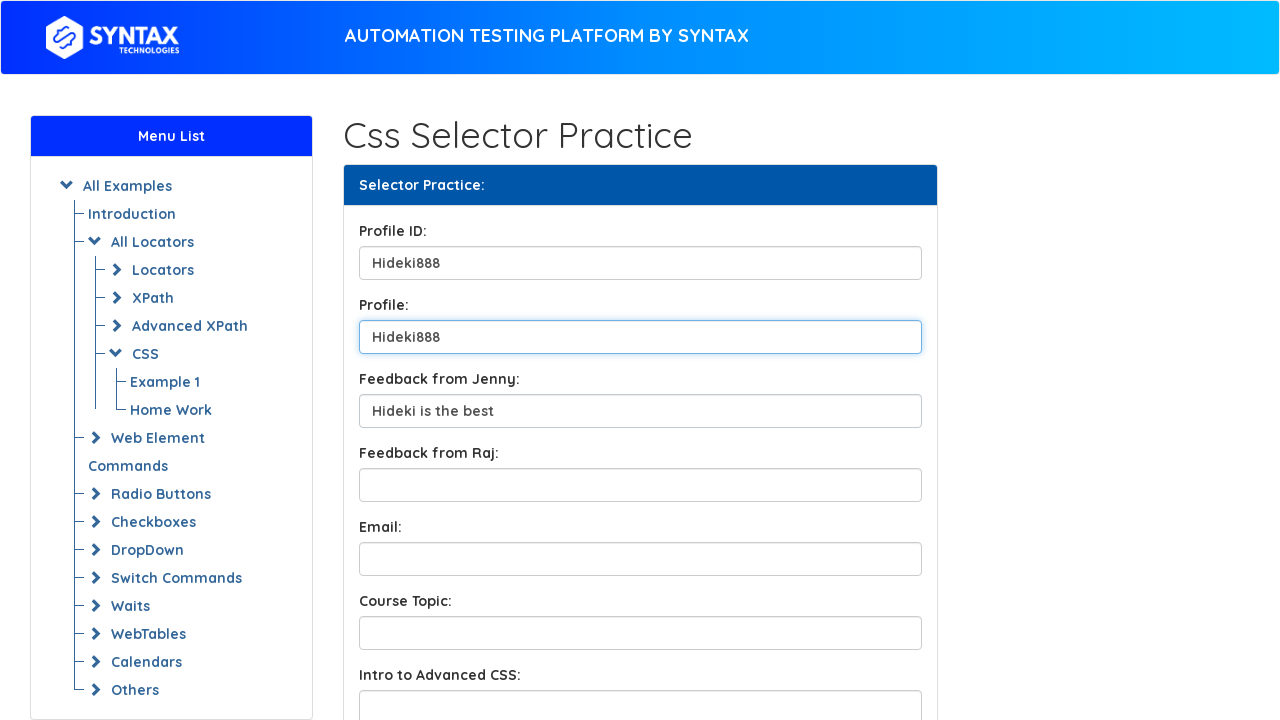

Filled feedback field (Jay) with 'Hideki is a great student and the next QA' on input.form-control.feedbackBox2
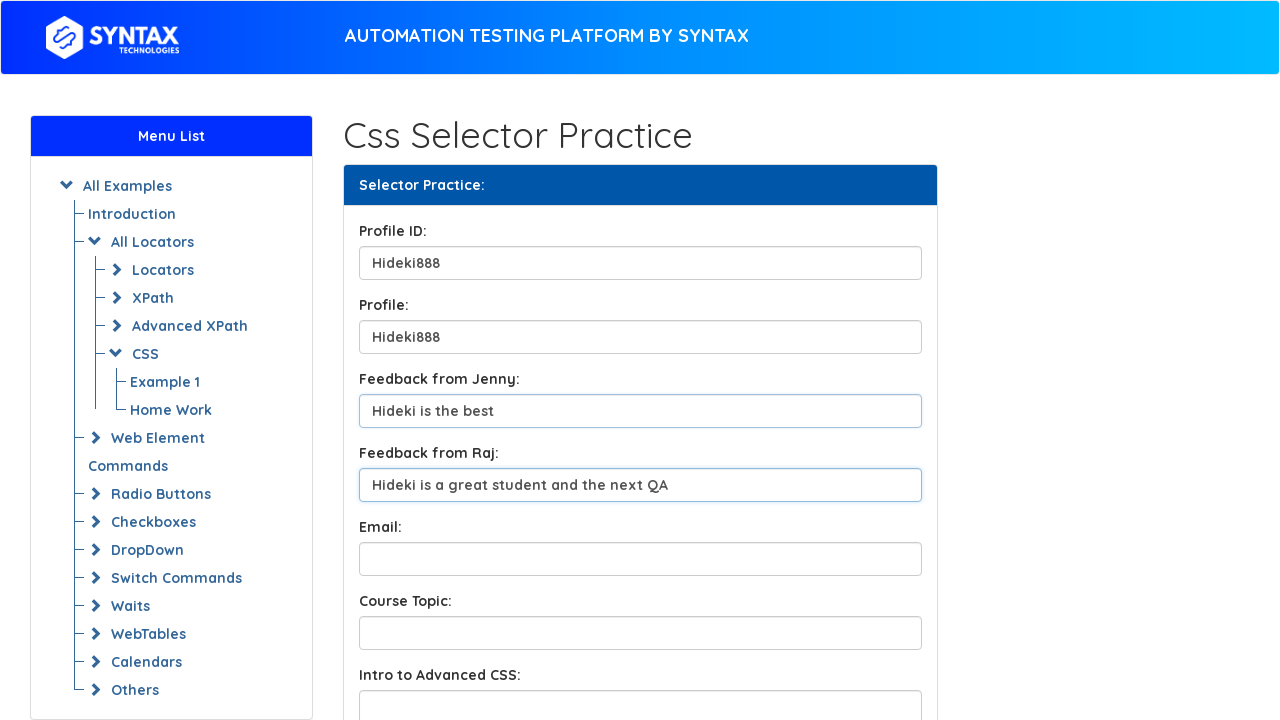

Filled email field with 'h_yawata@msn.com' on input[name='email']
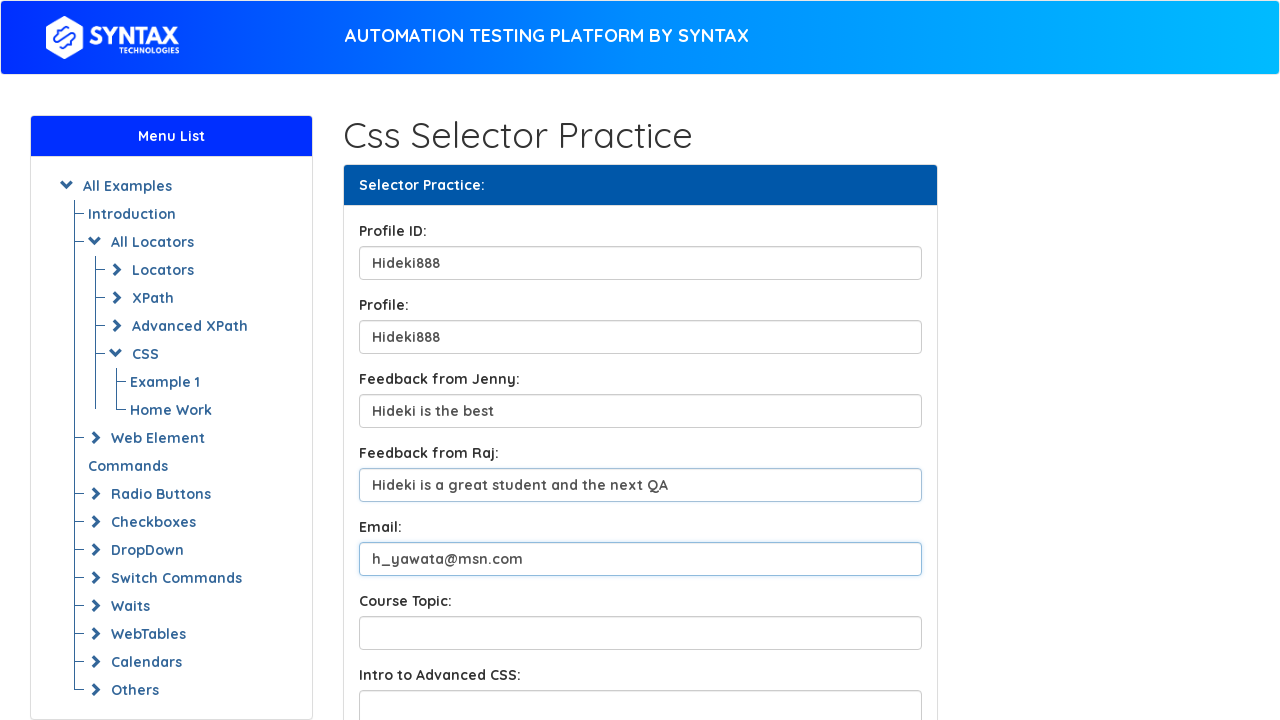

Filled topic field with 'Selenium' using data-content attribute selector on input[data-content^='CSS']
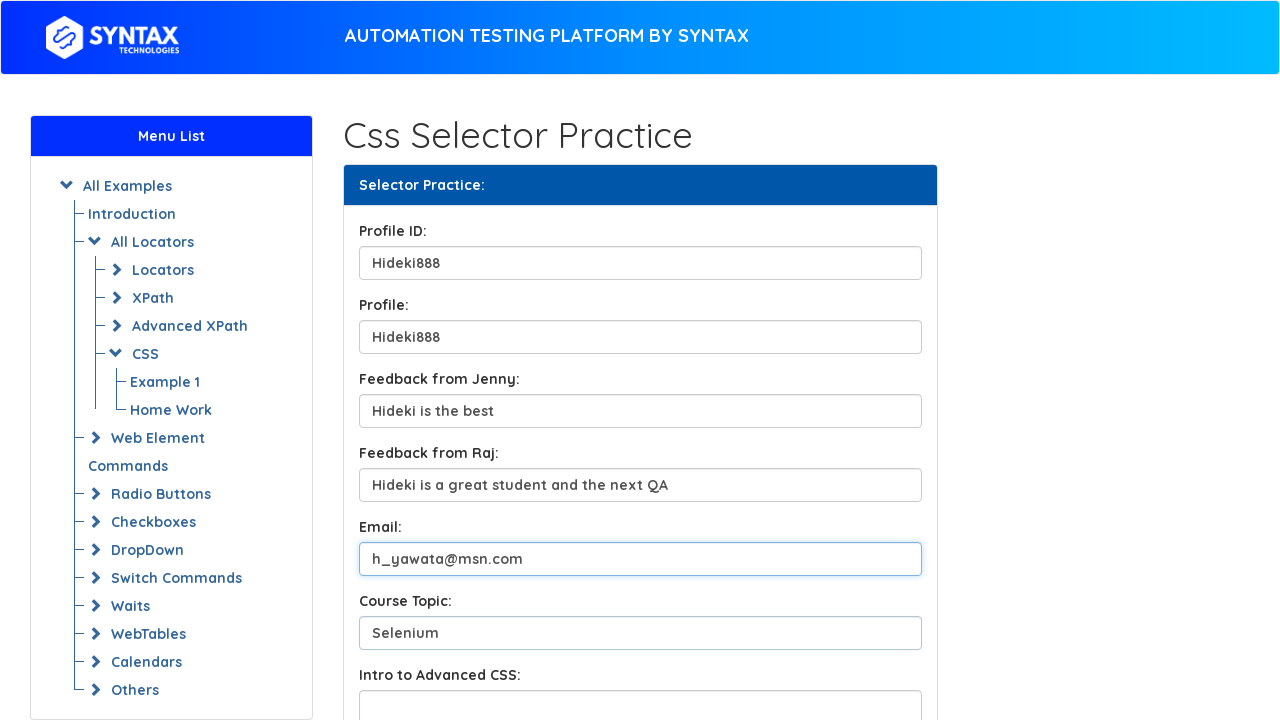

Filled intro CSS field with 'Selenium is great' using data-starts attribute selector on input[data-starts^='intro']
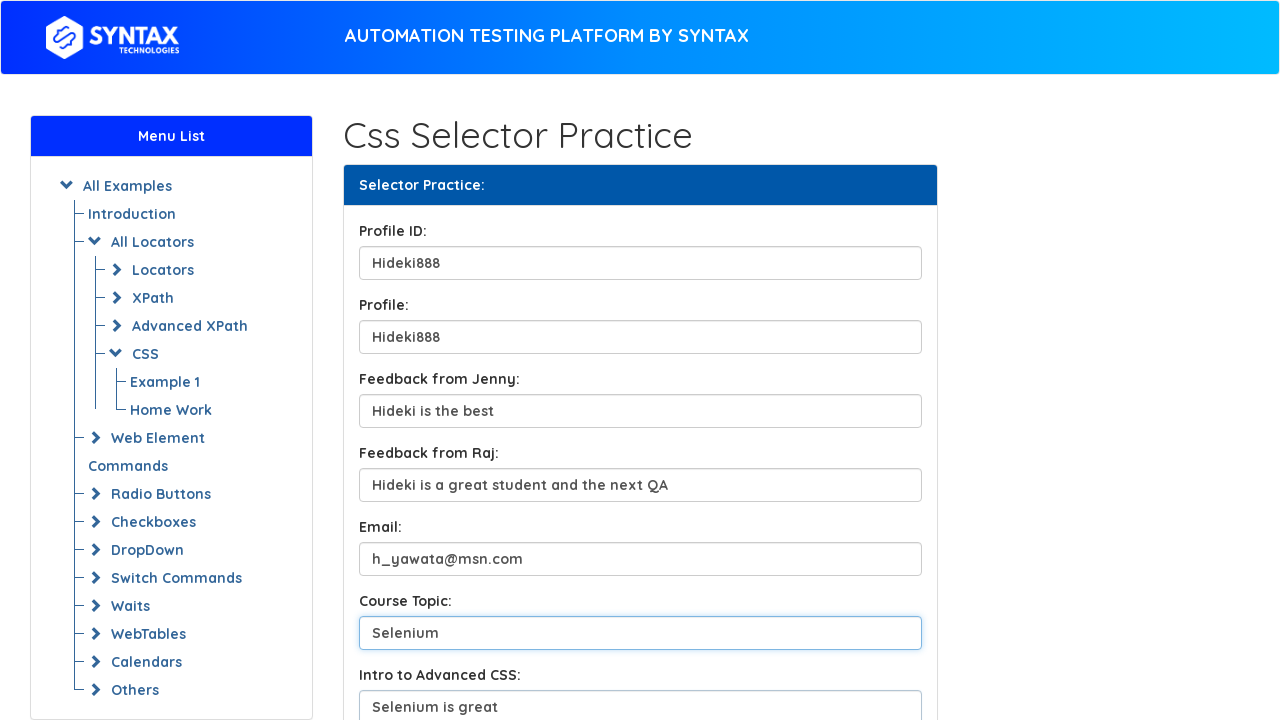

Filled conclusion field with 'It is easy when you study' using data-ends attribute selector on input[data-ends='CSSModuleConclusion']
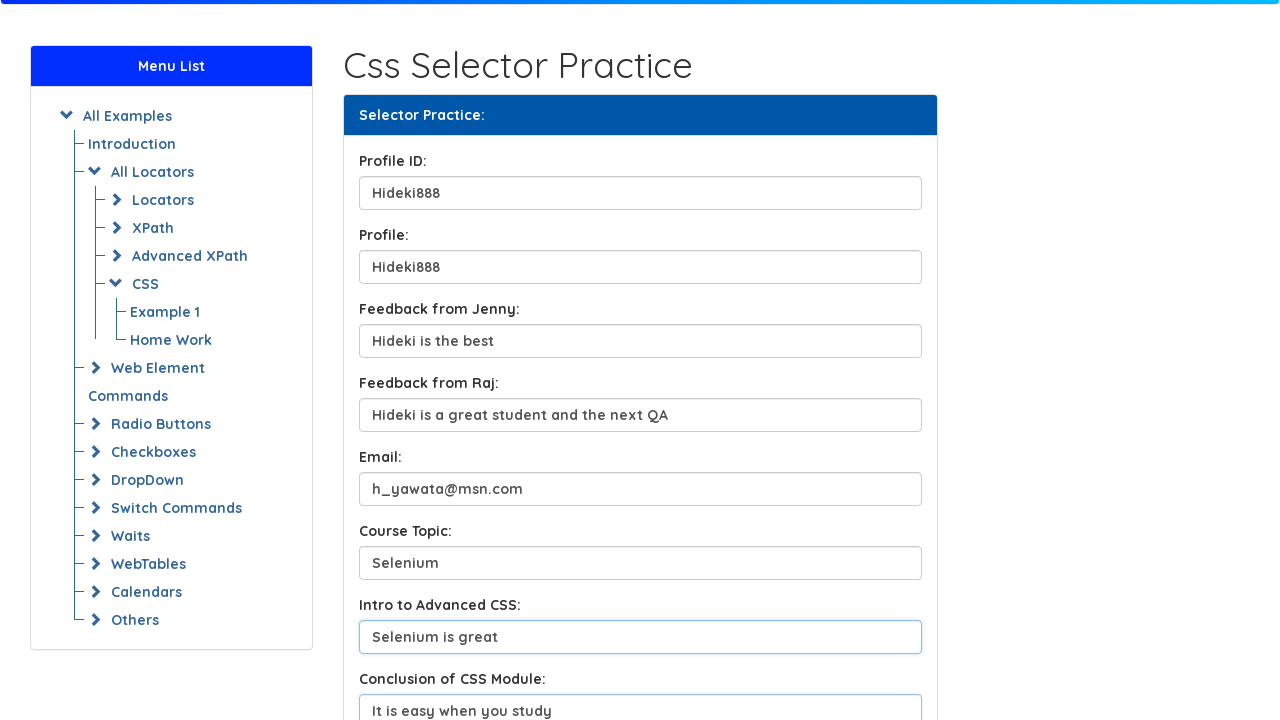

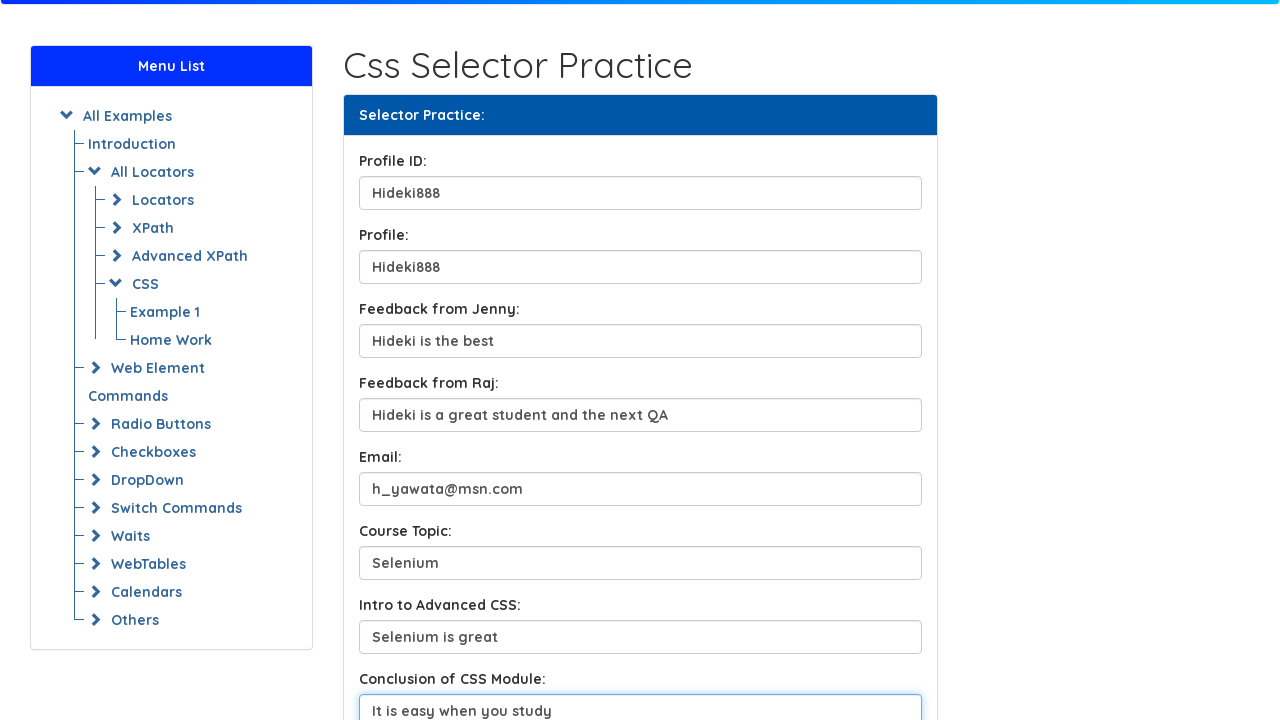